Navigates to DCInside gallery main page and extracts links from the hot gallery ranking list

Starting URL: https://gall.dcinside.com/

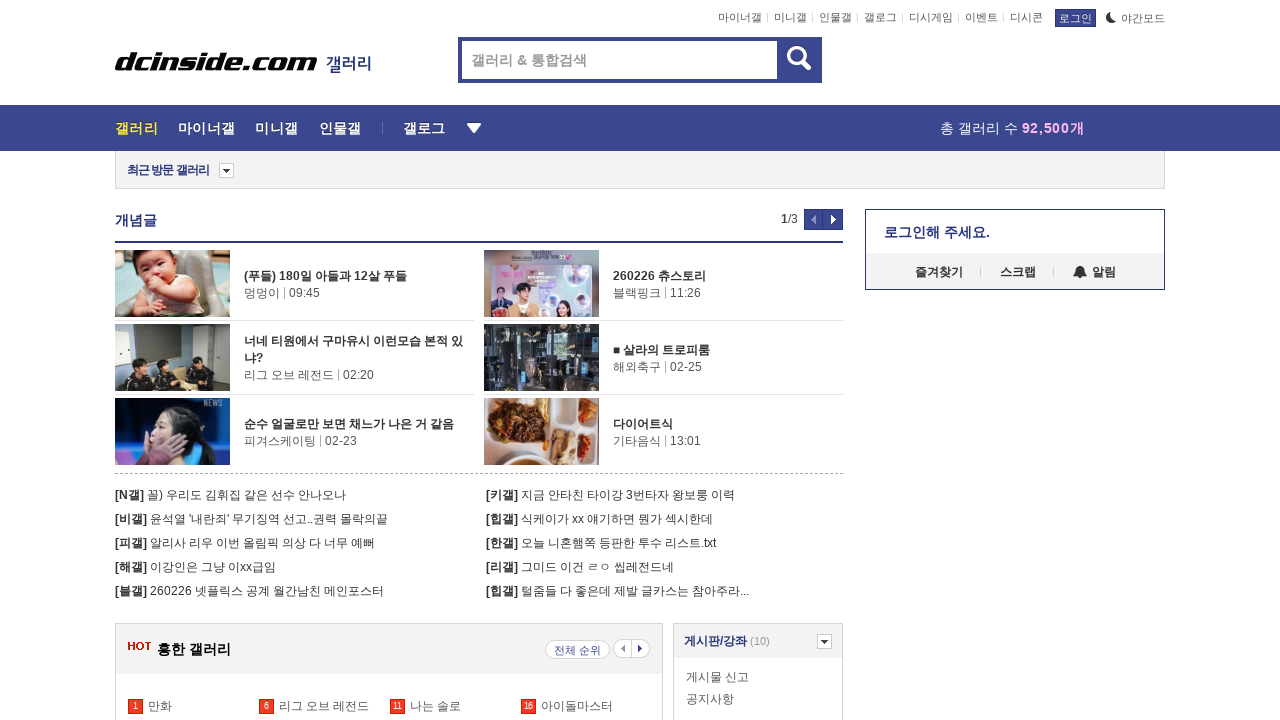

Waited for hot gallery ranking list to load
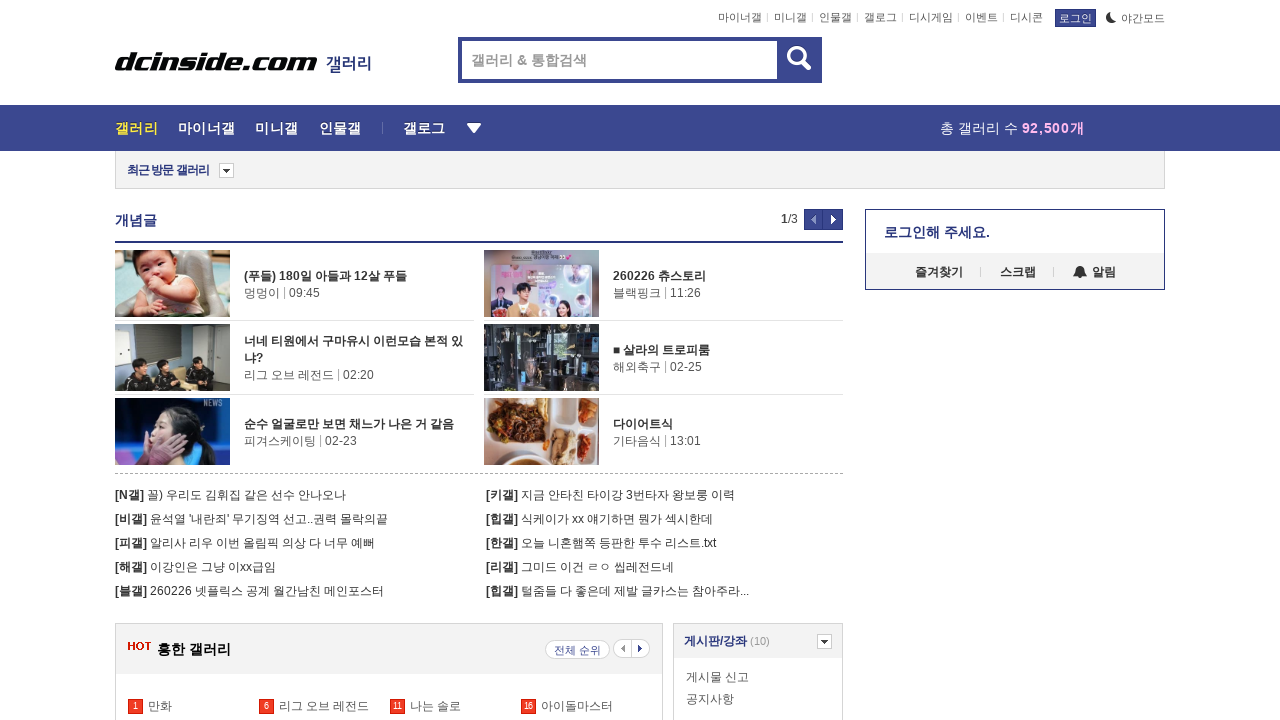

Retrieved all ranking list ol elements
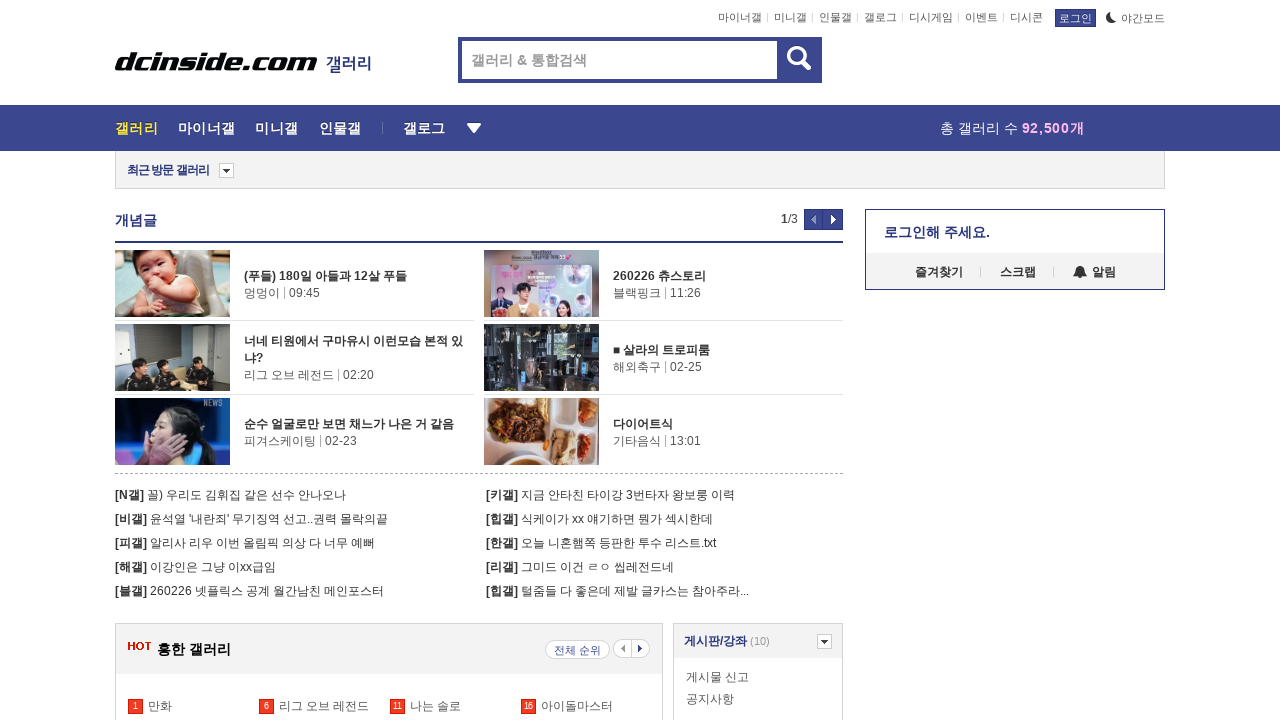

Retrieved all li elements from current ranking list
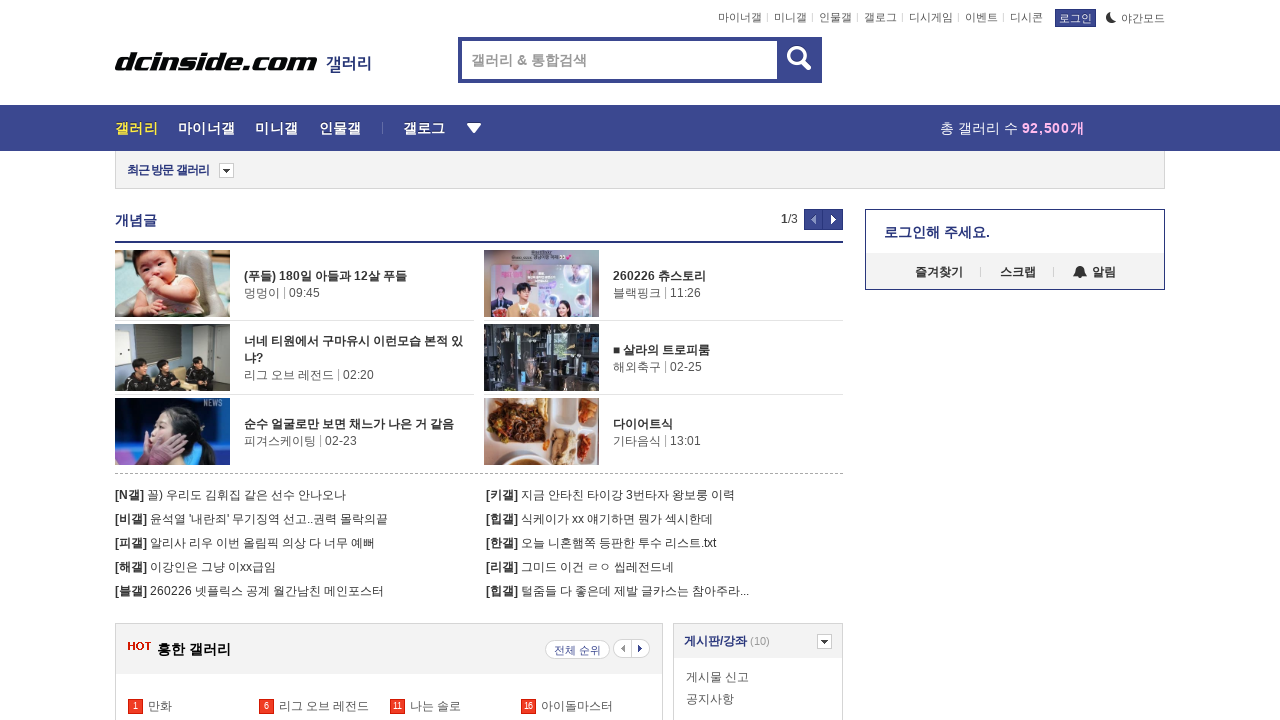

Extracted href: https://gall.dcinside.com/board/lists/?id=comic_new6
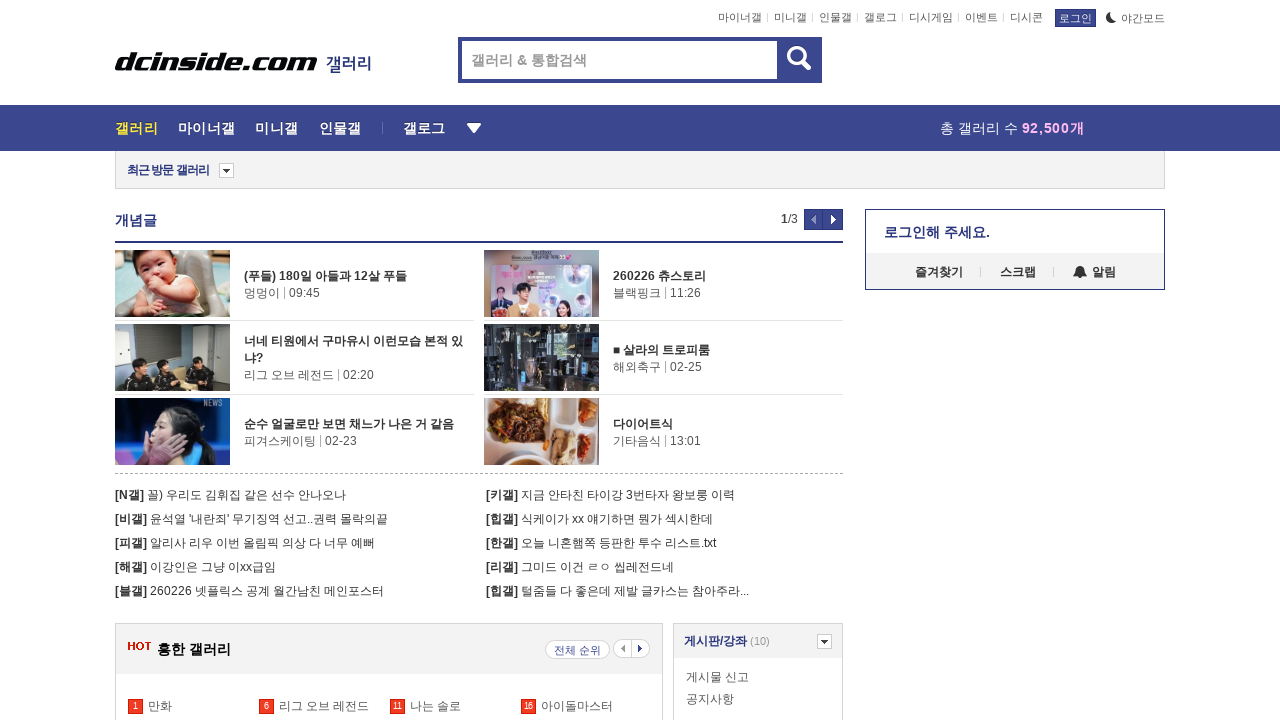

Extracted href: https://gall.dcinside.com/board/lists/?id=m_entertainer_new1
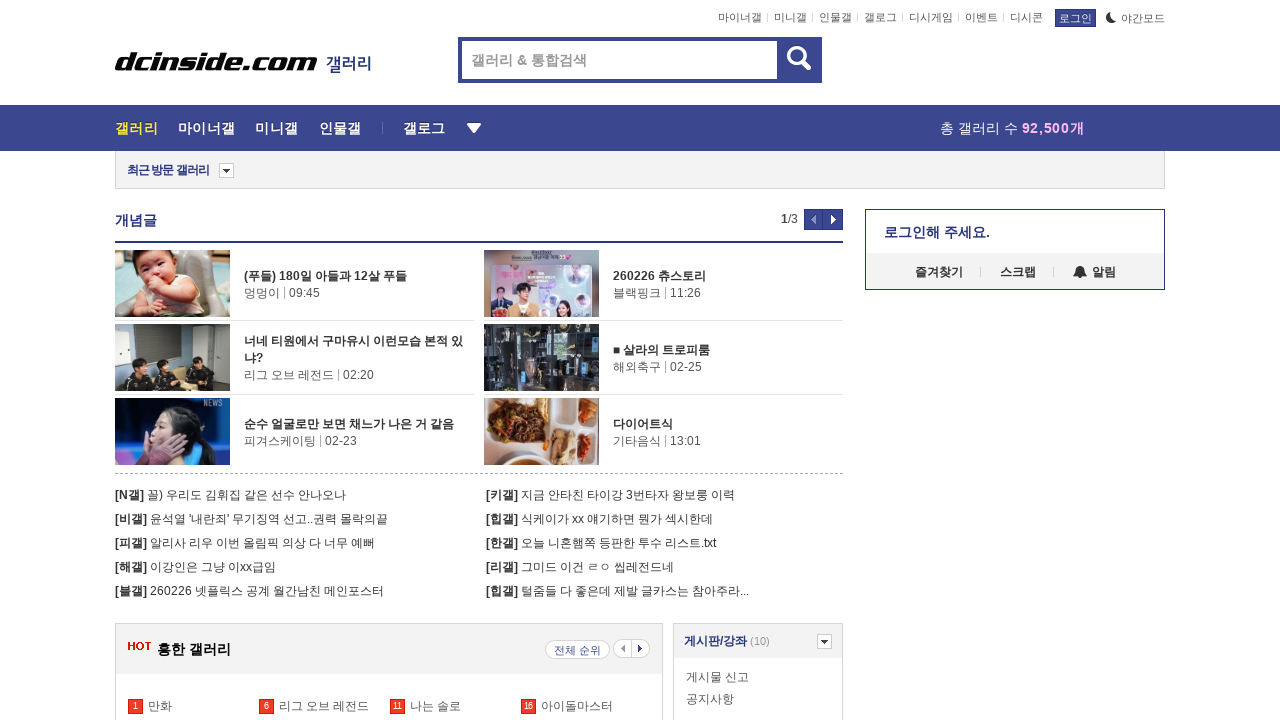

Extracted href: https://gall.dcinside.com/board/lists/?id=projectnike
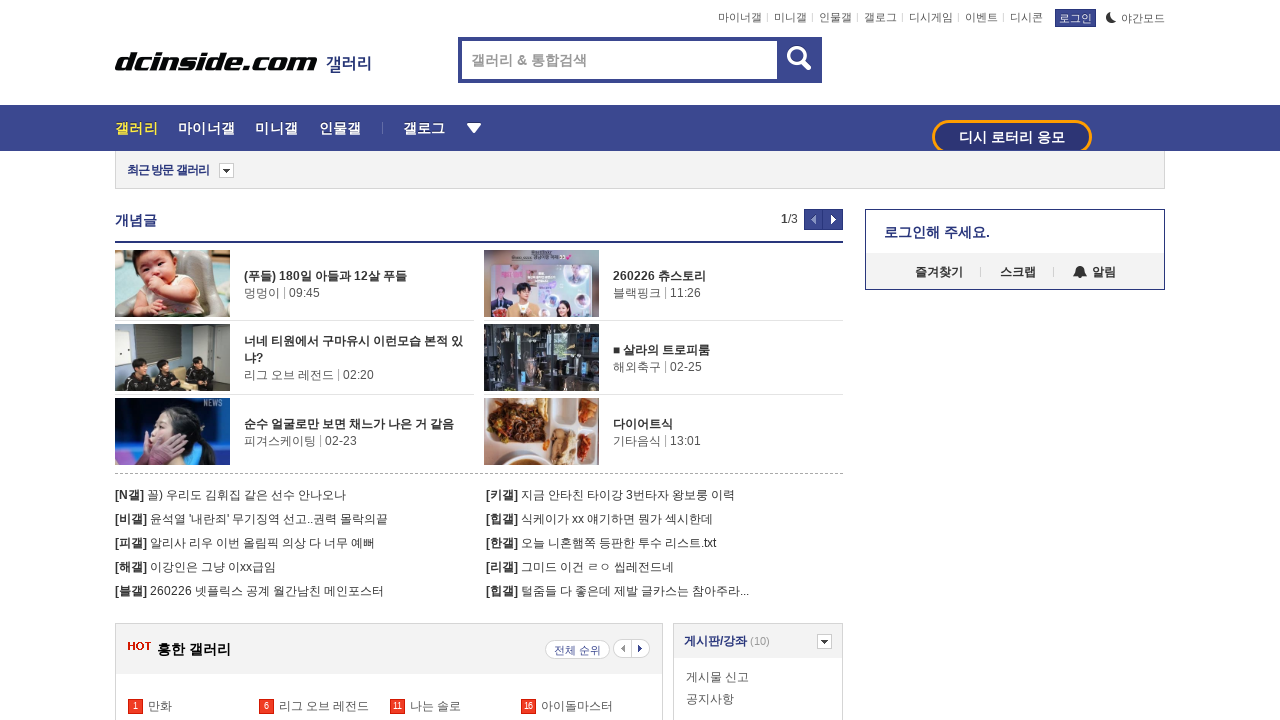

Extracted href: https://gall.dcinside.com/board/lists/?id=drama_new3
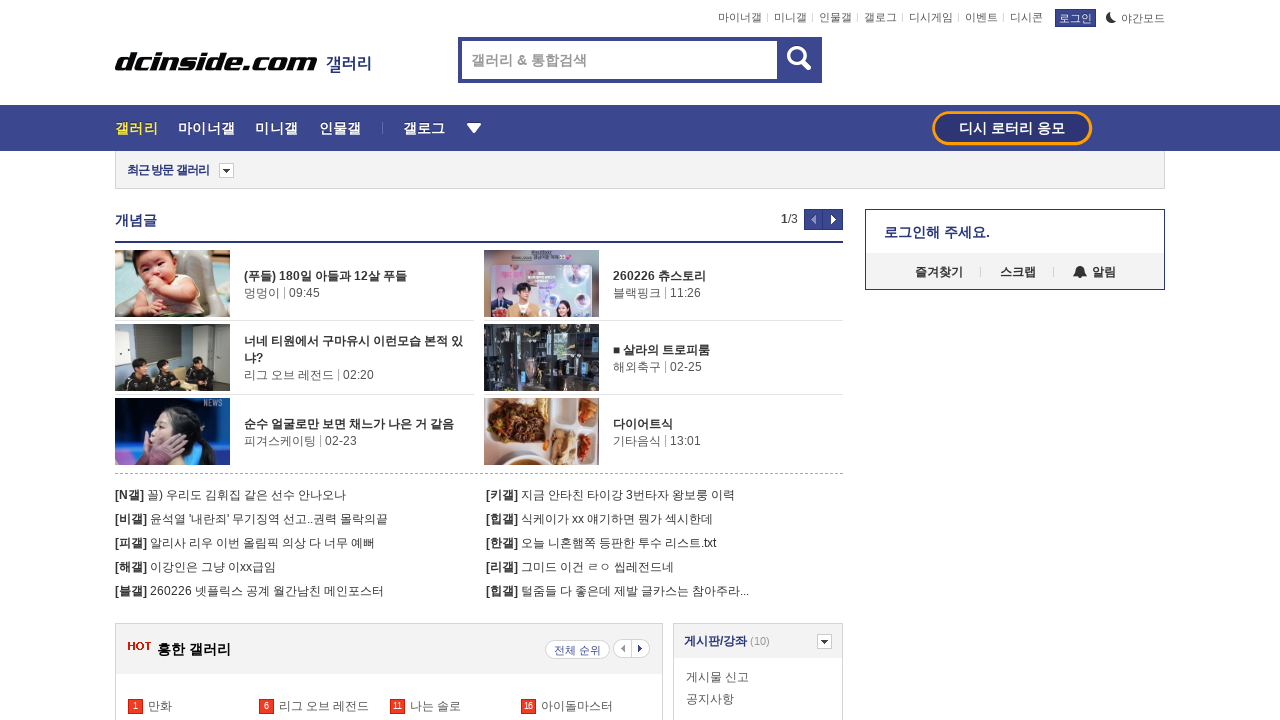

Extracted href: https://gall.dcinside.com/board/lists/?id=loan_new1
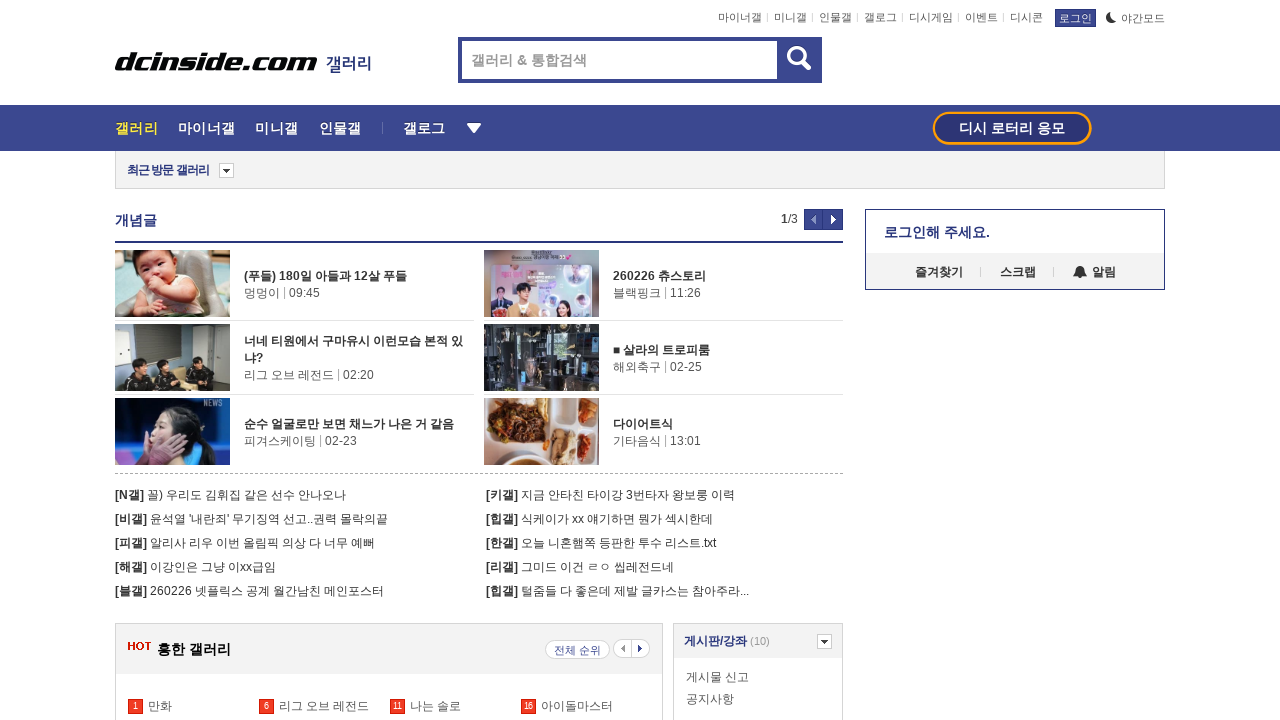

Retrieved all li elements from current ranking list
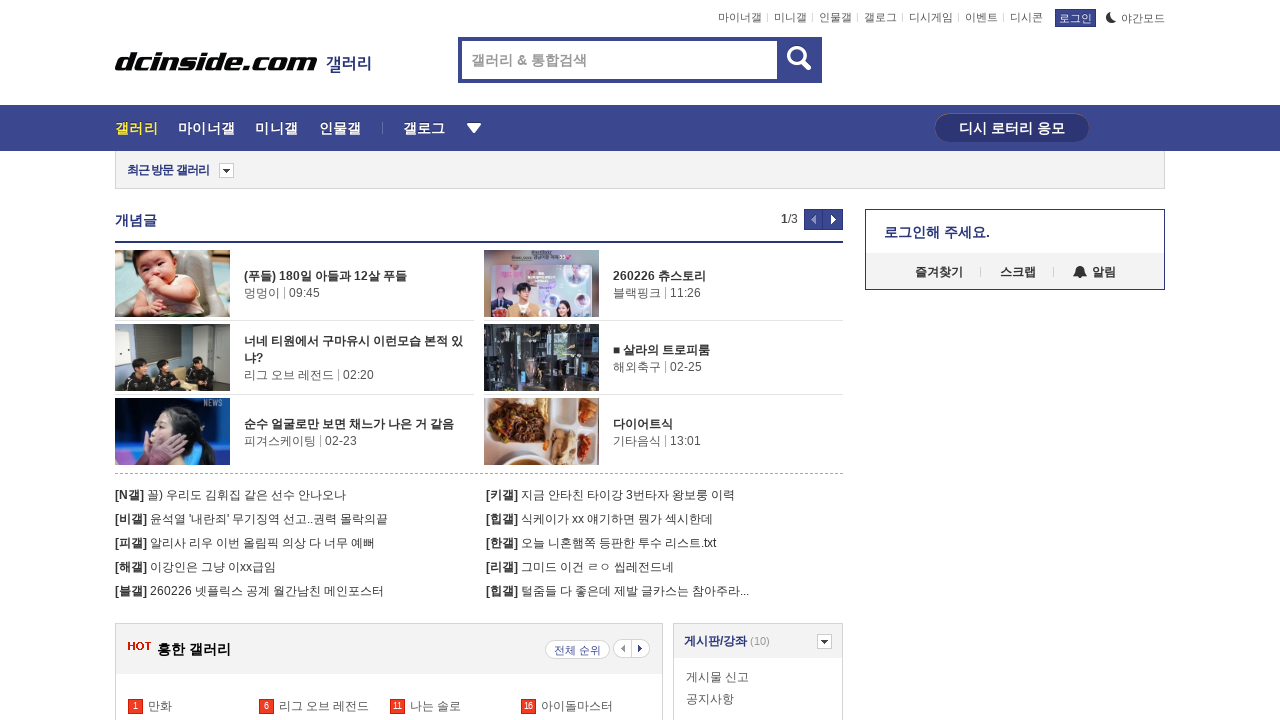

Extracted href: https://gall.dcinside.com/board/lists/?id=leagueoflegends6
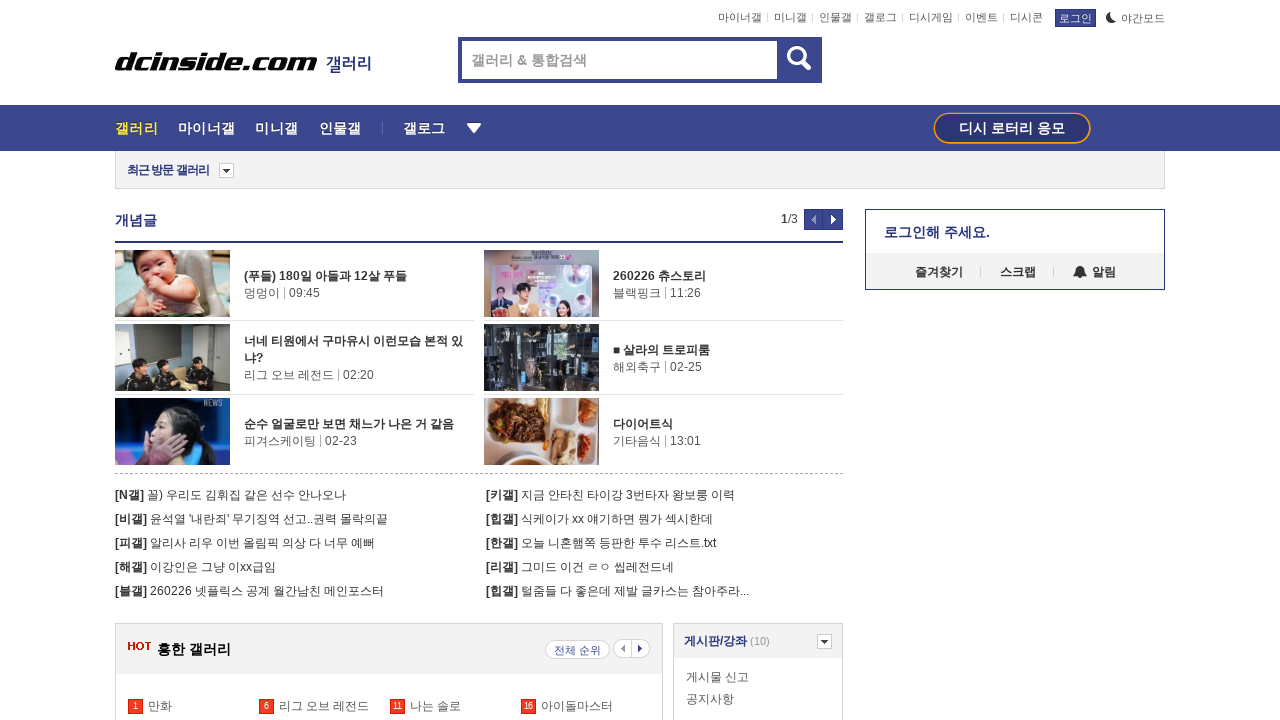

Extracted href: https://gall.dcinside.com/board/lists/?id=w_entertainer
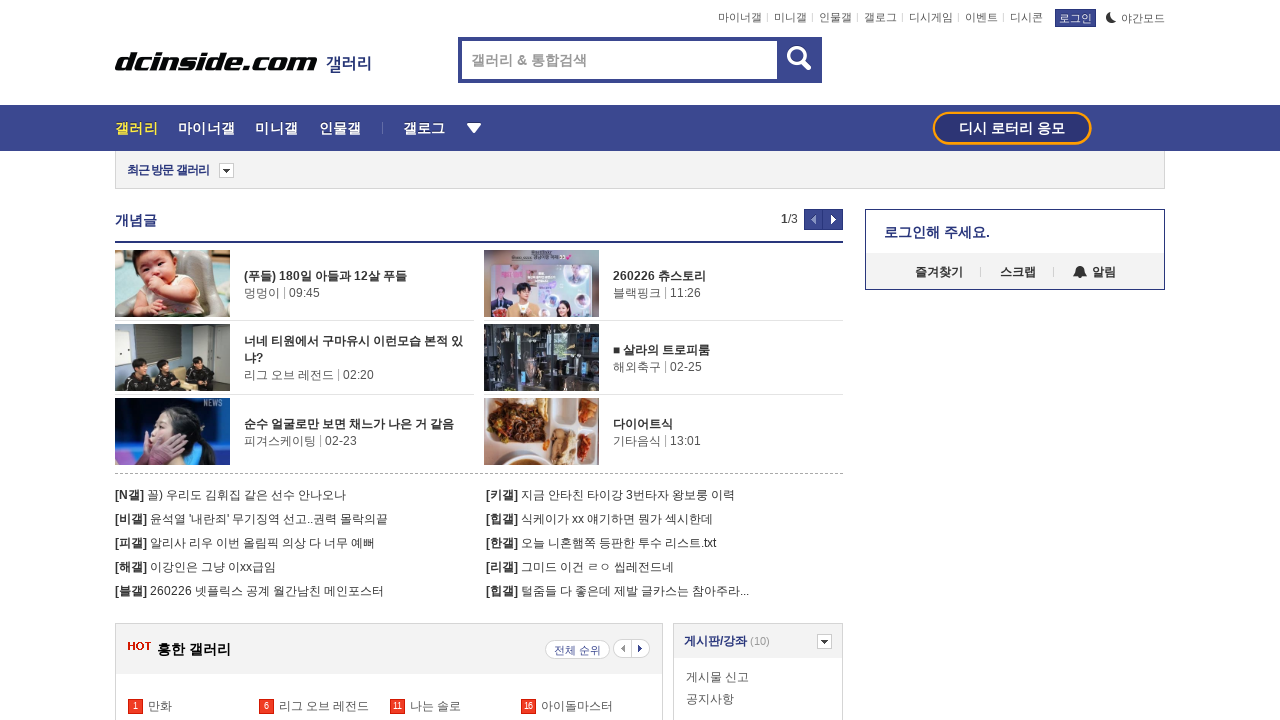

Extracted href: https://gall.dcinside.com/board/lists/?id=grsgills
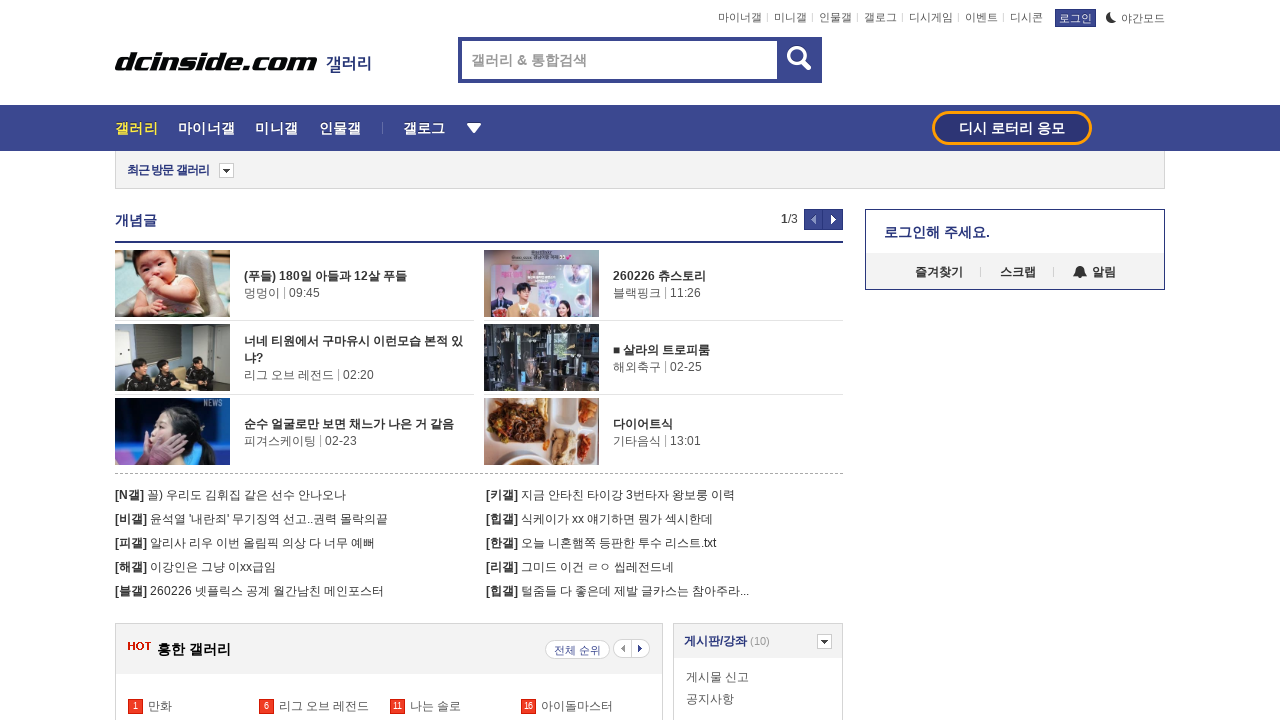

Extracted href: https://gall.dcinside.com/board/lists/?id=baseball_new13
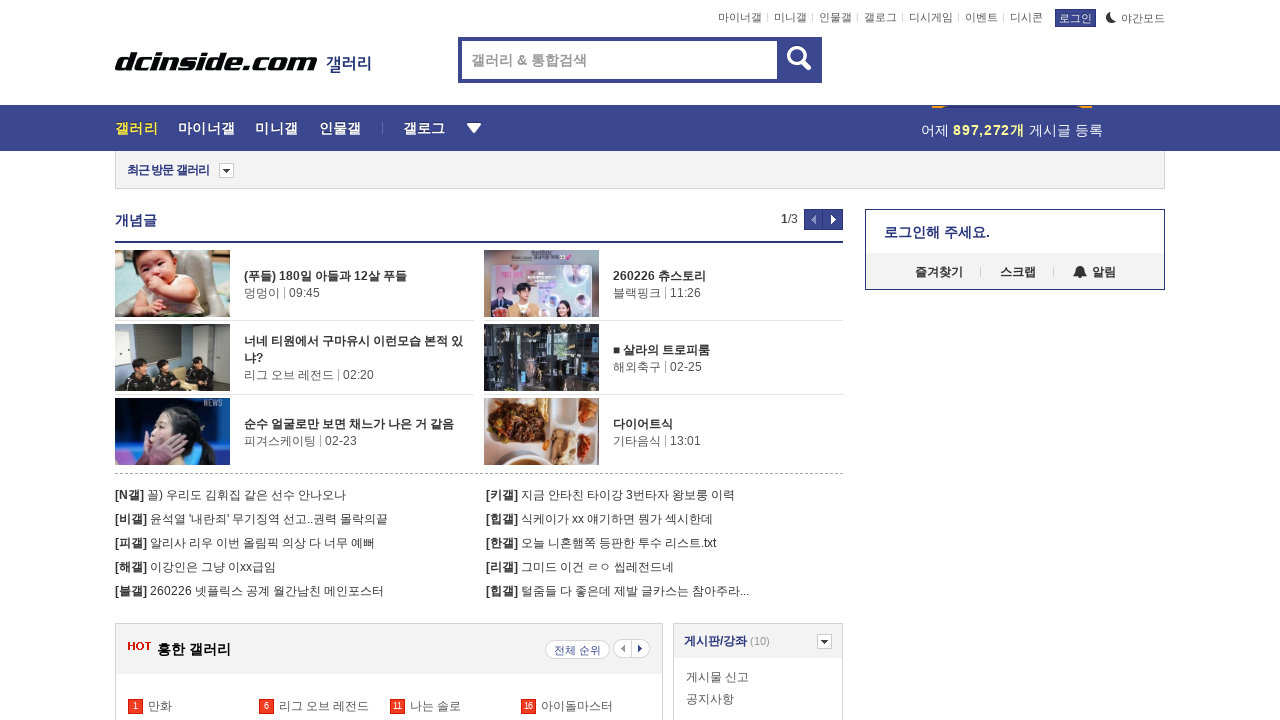

Extracted href: https://gall.dcinside.com/board/lists/?id=maplestory_new
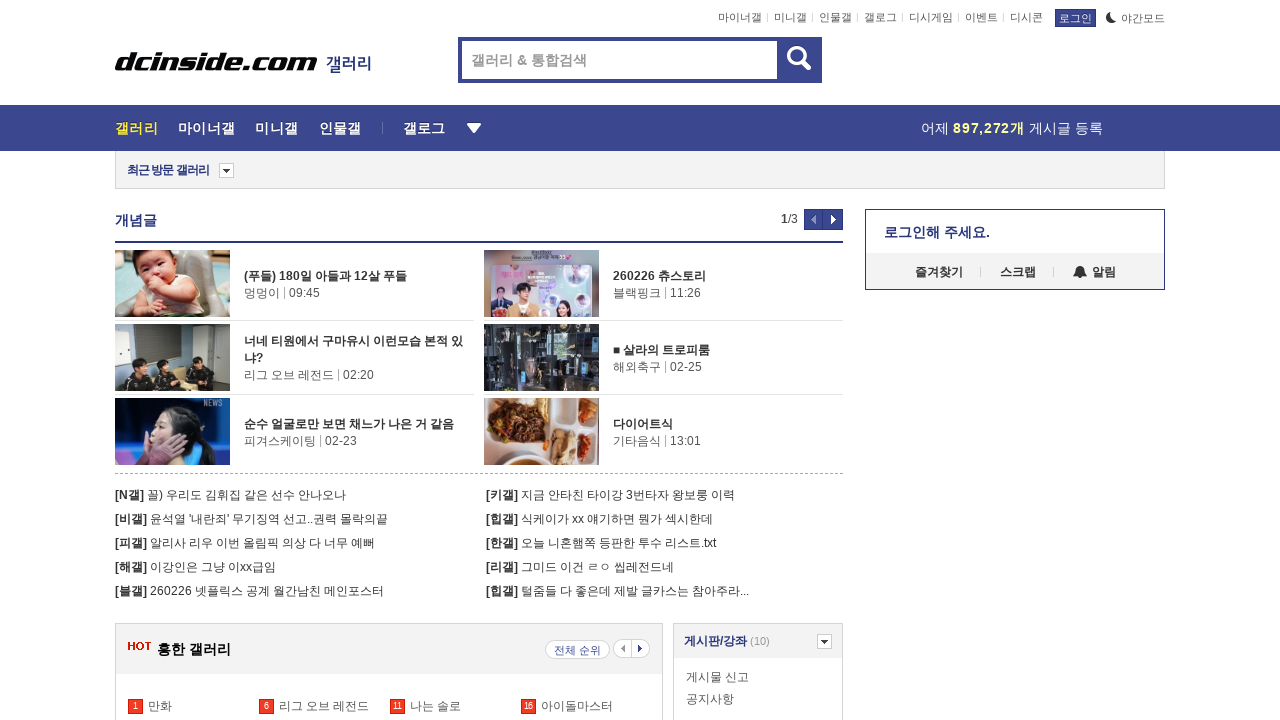

Retrieved all li elements from current ranking list
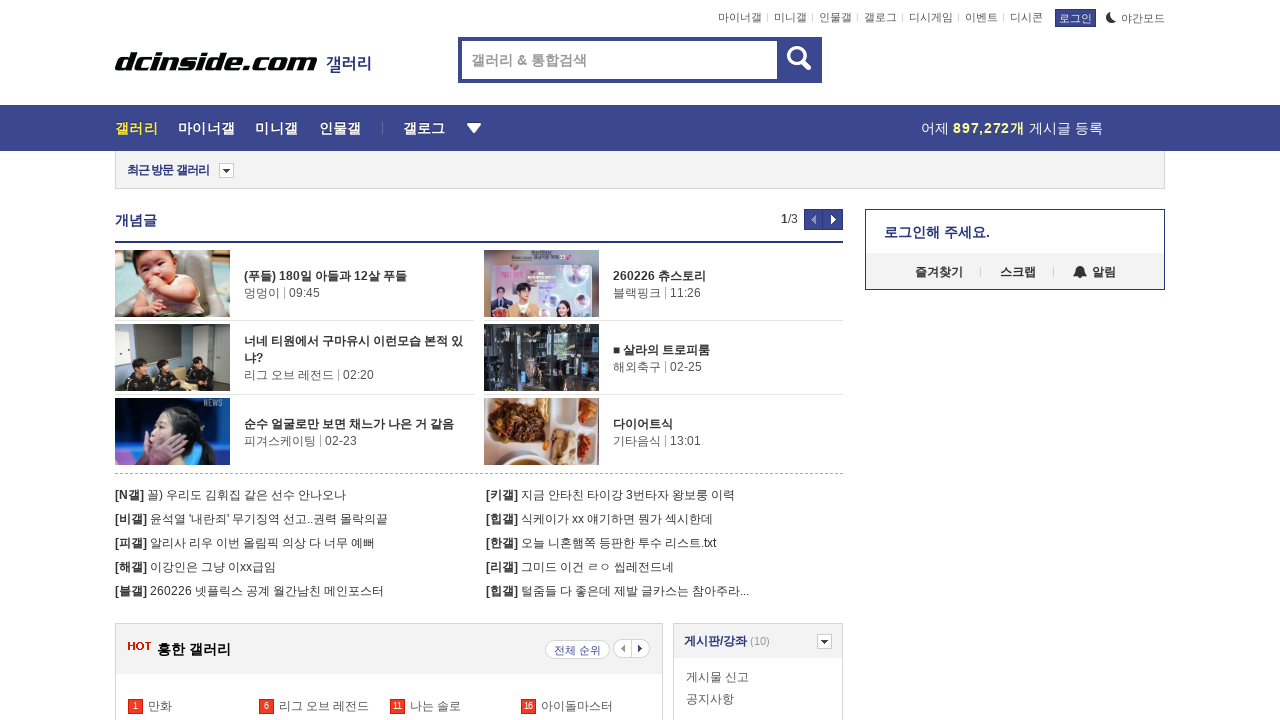

Extracted href: https://gall.dcinside.com/board/lists/?id=iamsolo
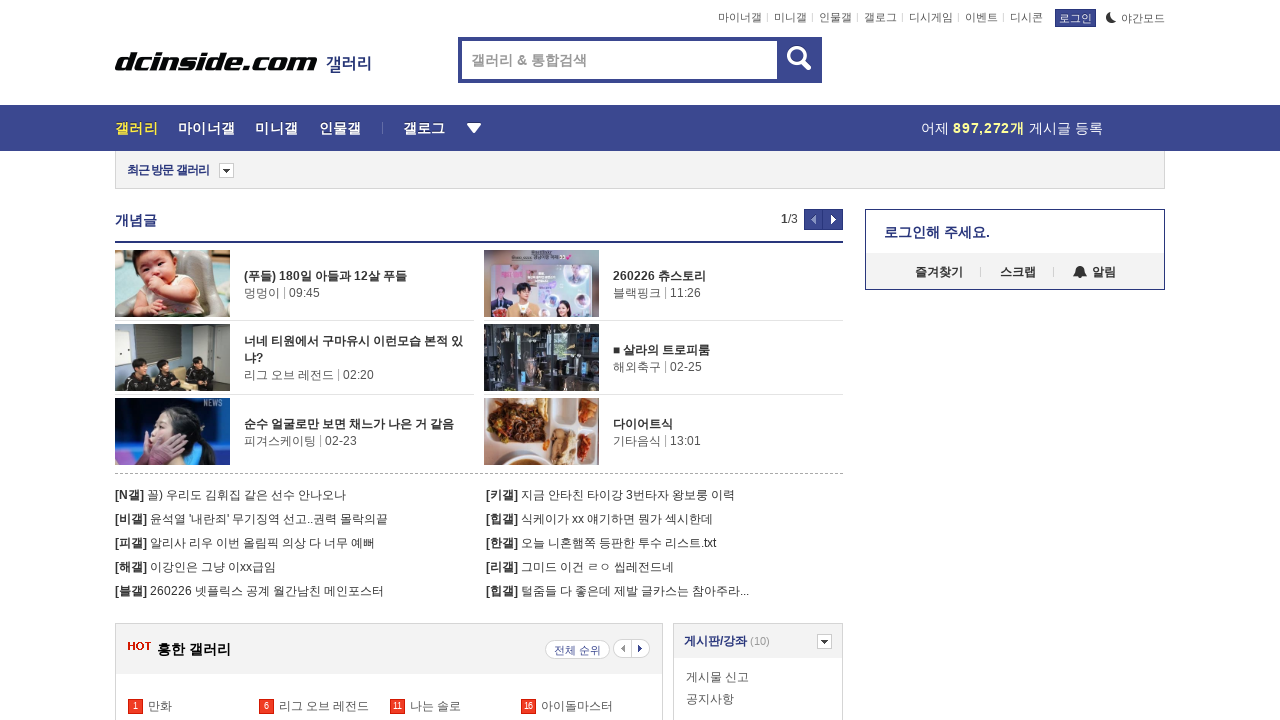

Extracted href: https://gall.dcinside.com/board/lists/?id=divination_new1
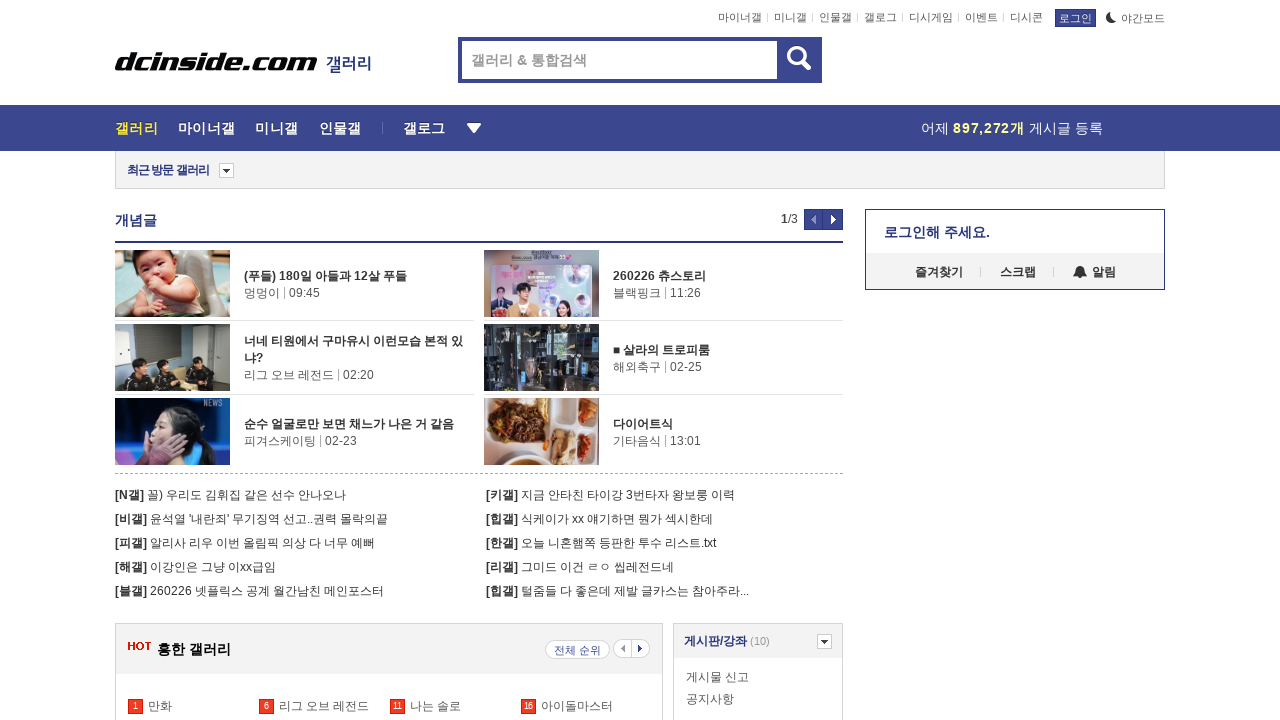

Extracted href: https://gall.dcinside.com/board/lists/?id=bts
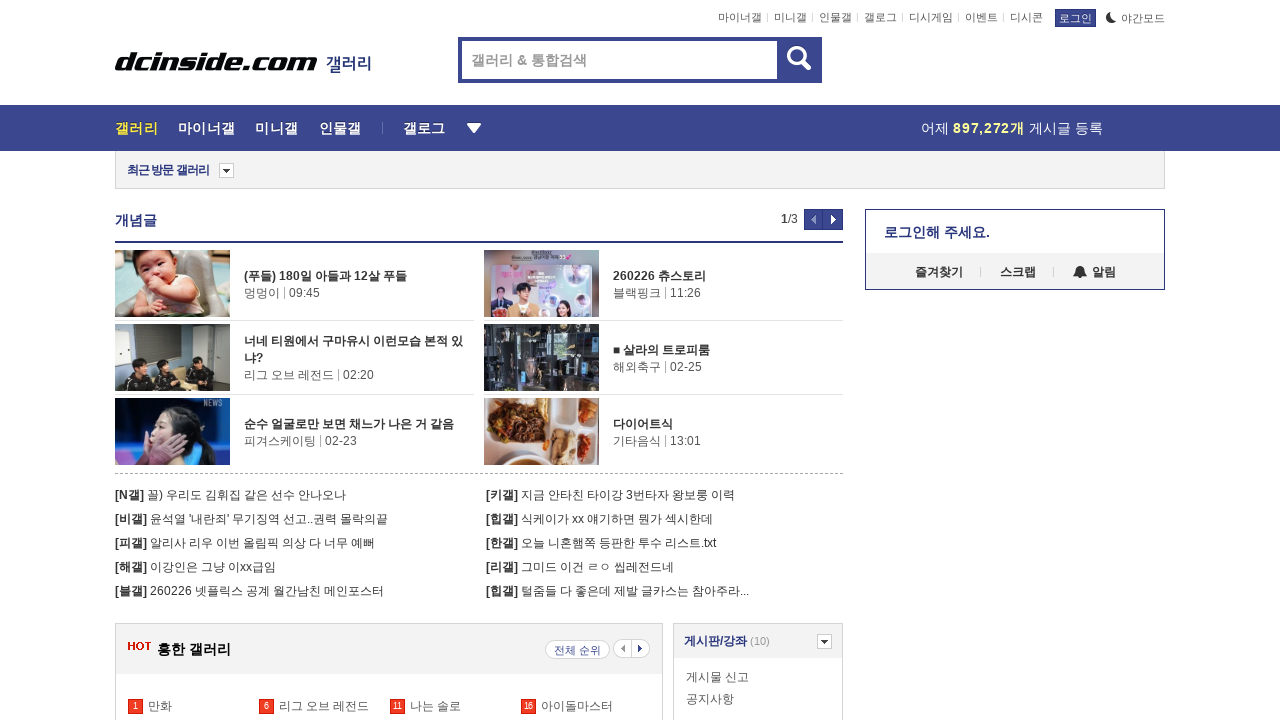

Extracted href: https://gall.dcinside.com/board/lists/?id=mistertrot
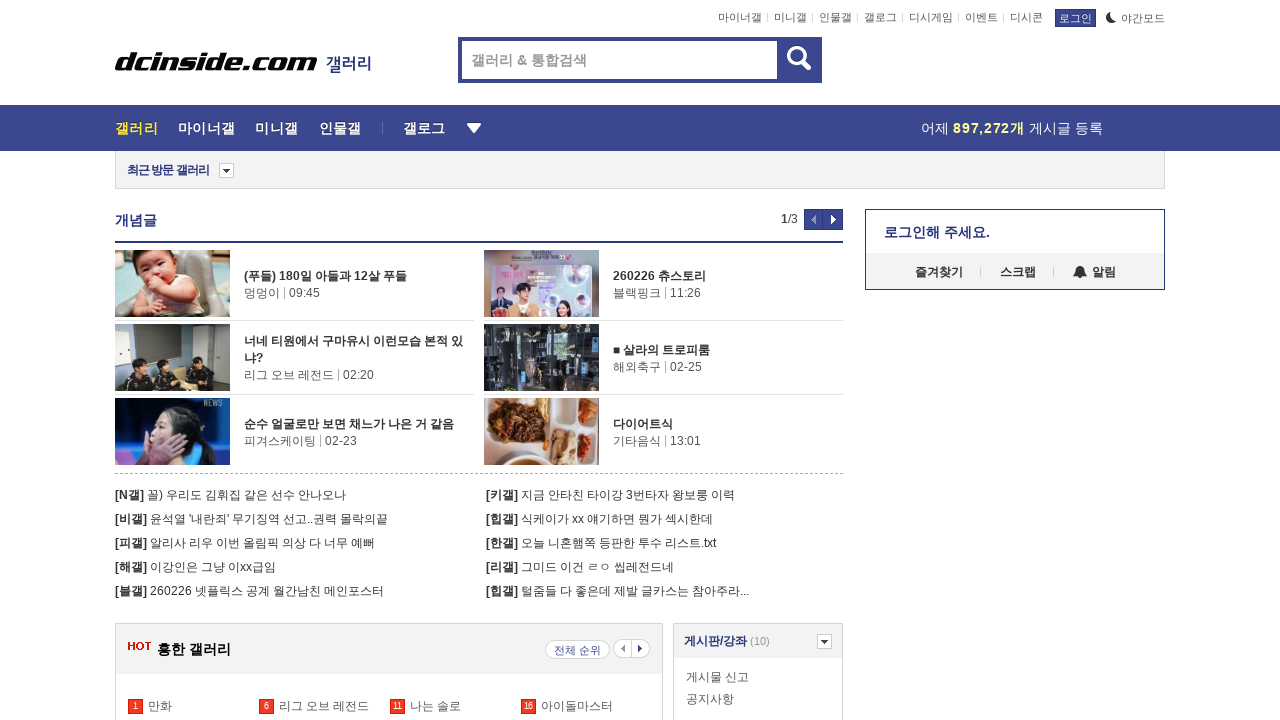

Extracted href: https://gall.dcinside.com/board/lists/?id=fantasy_new2
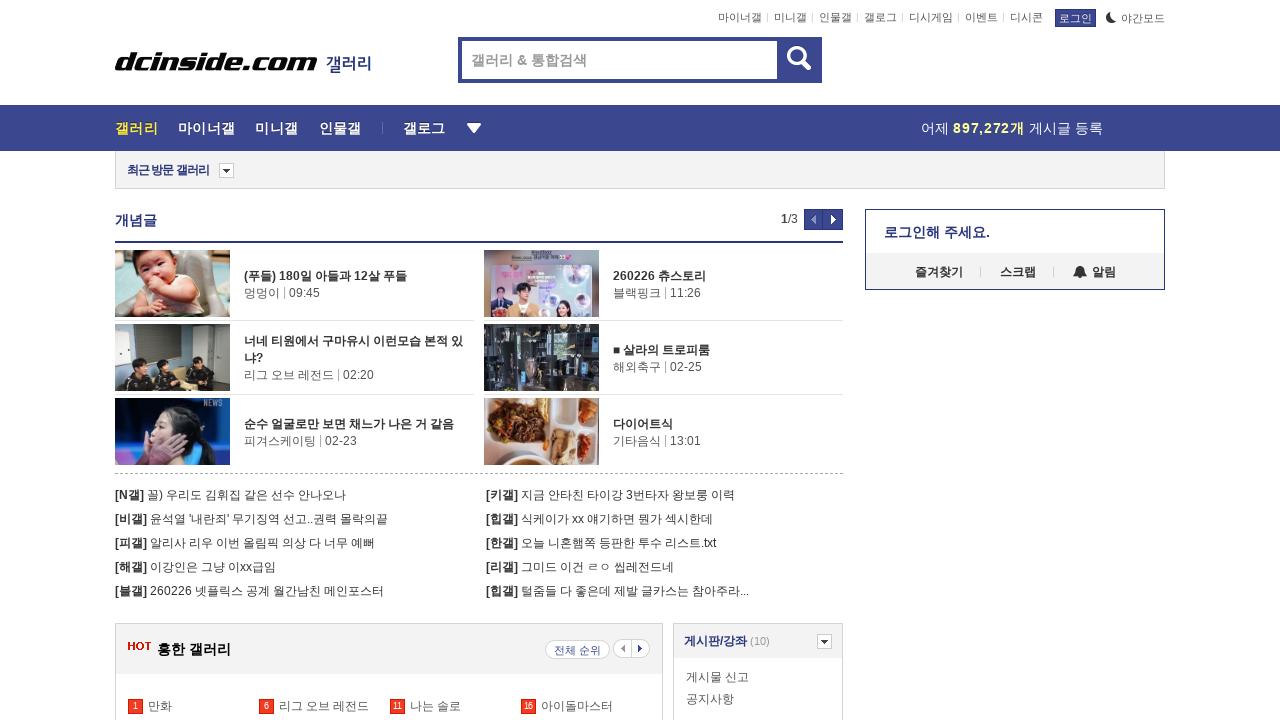

Retrieved all li elements from current ranking list
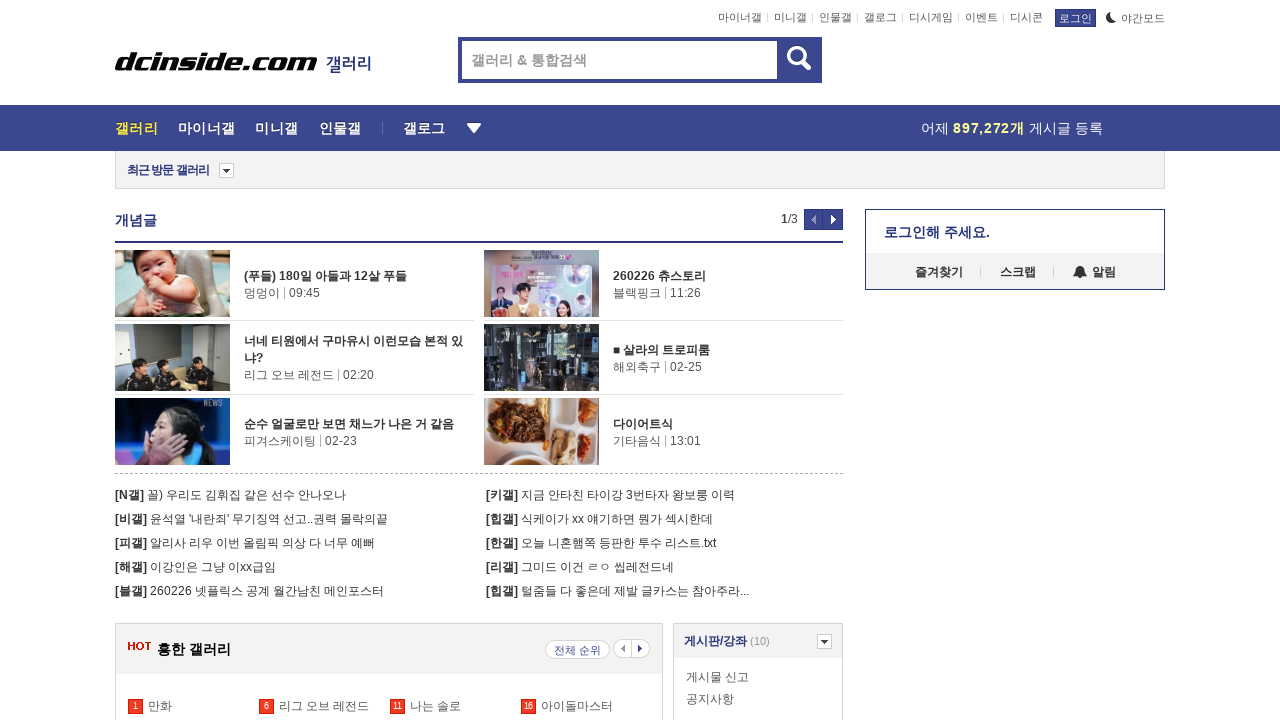

Extracted href: https://gall.dcinside.com/board/lists/?id=idolmaster_new1
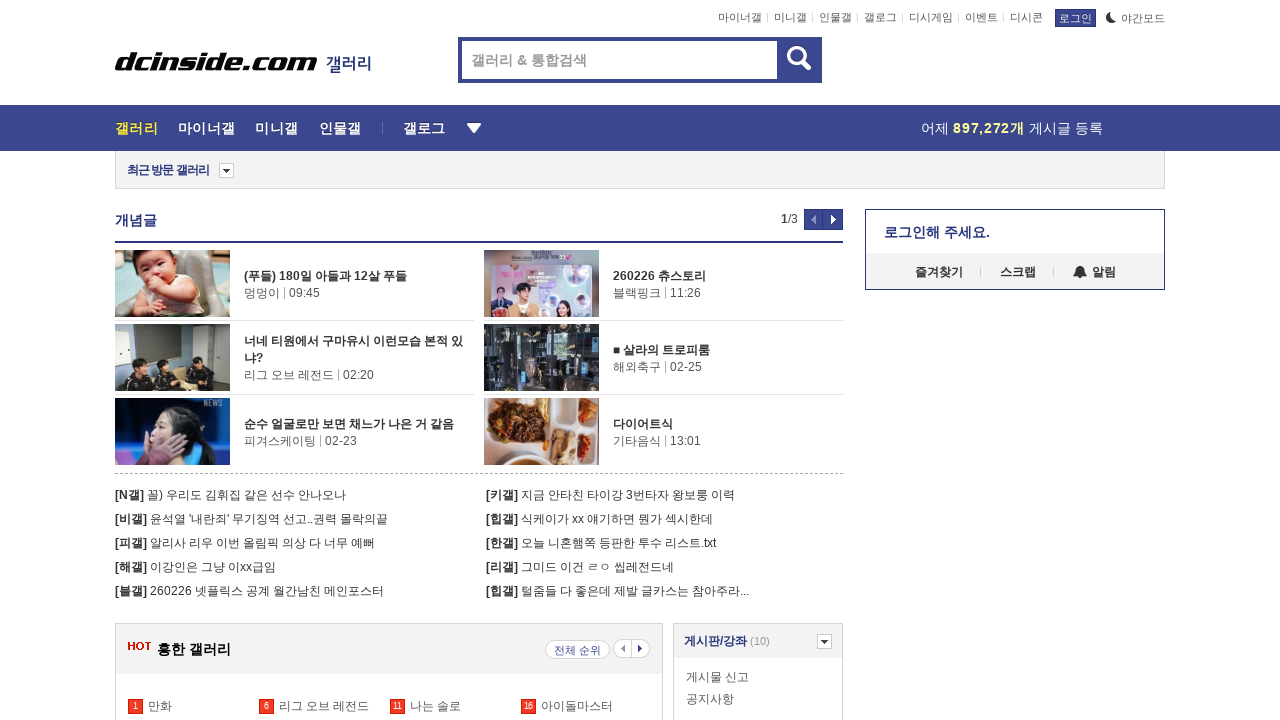

Extracted href: https://gall.dcinside.com/board/lists/?id=ib_new2
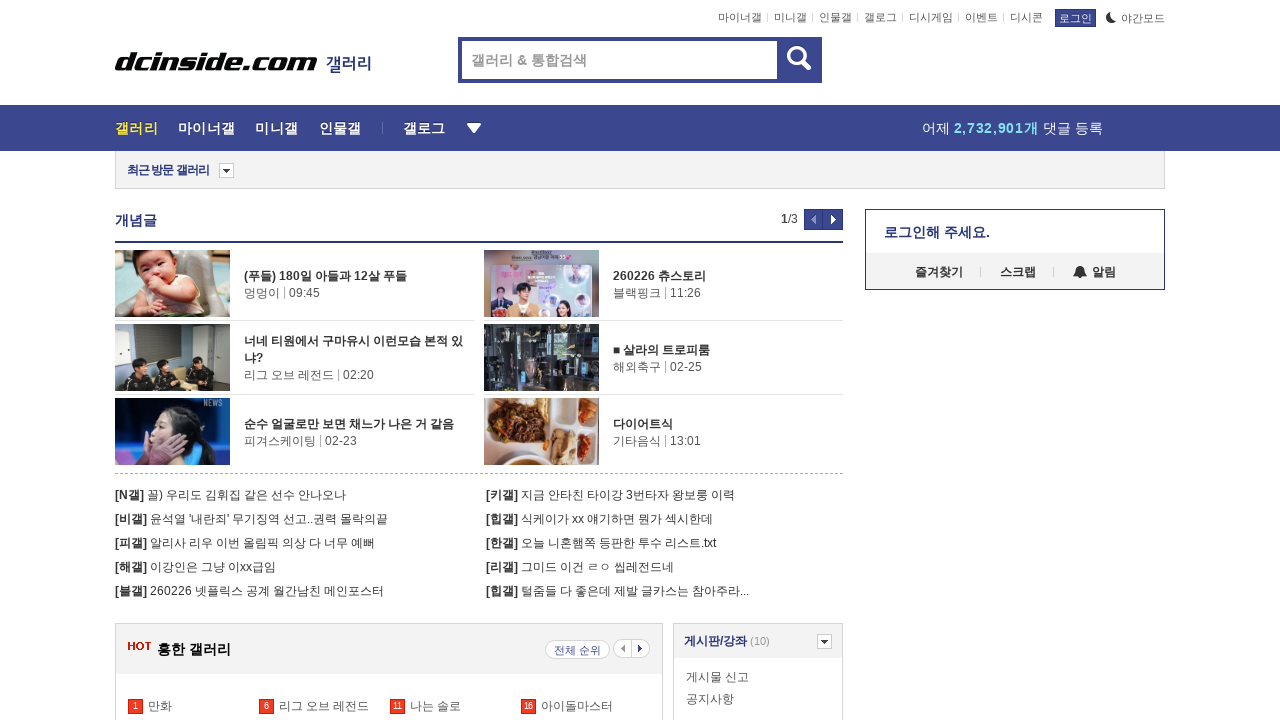

Extracted href: https://gall.dcinside.com/board/lists/?id=lgbt
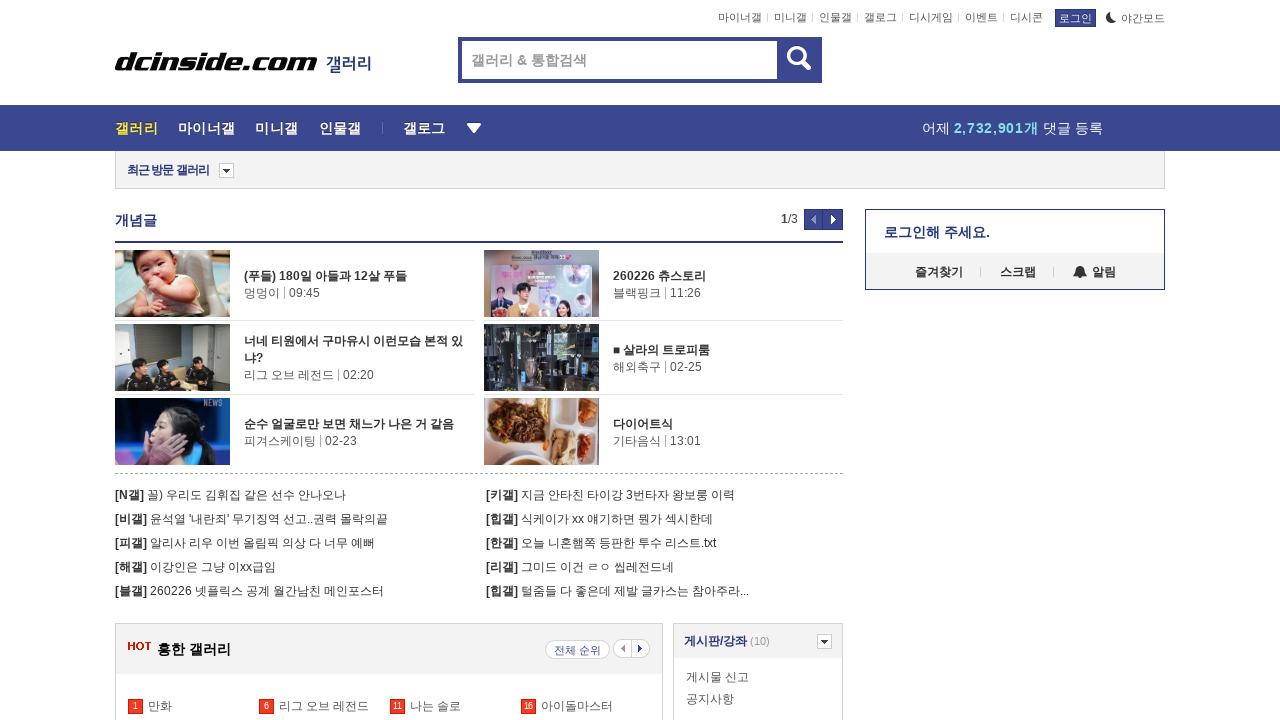

Extracted href: https://gall.dcinside.com/board/lists/?id=baseball_ab2
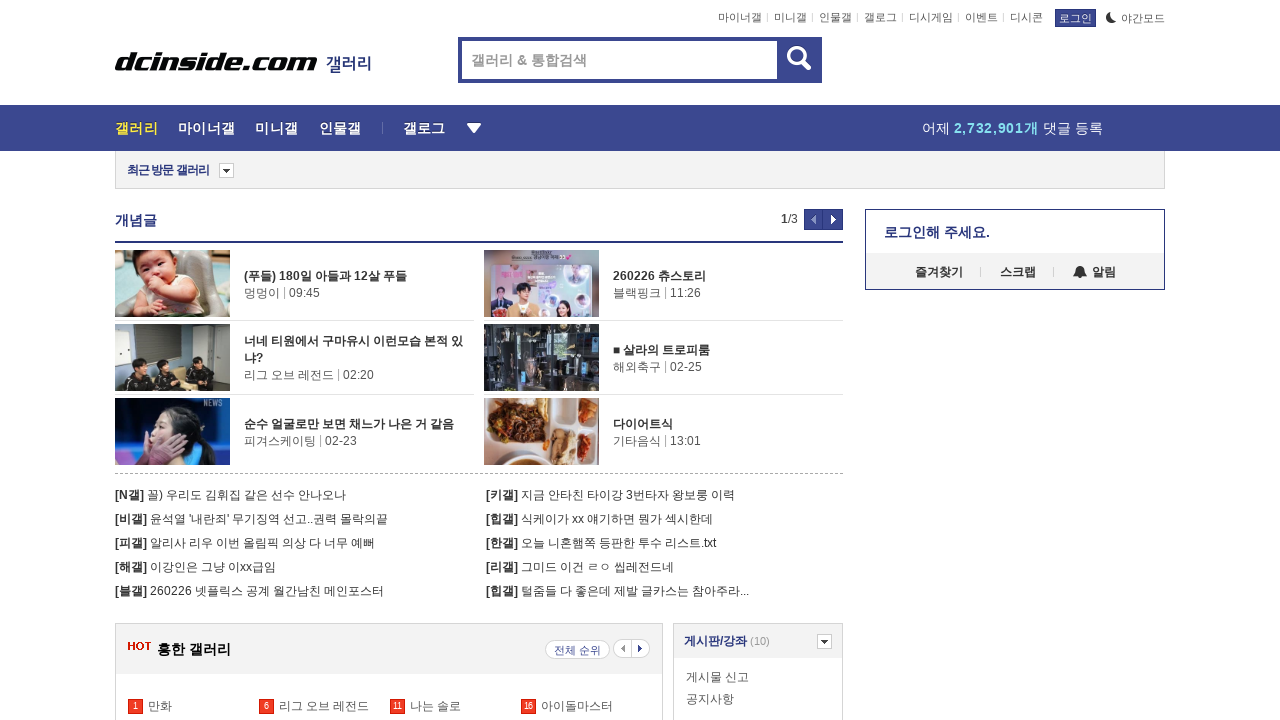

Extracted href: https://gall.dcinside.com/board/lists/?id=depression_new1
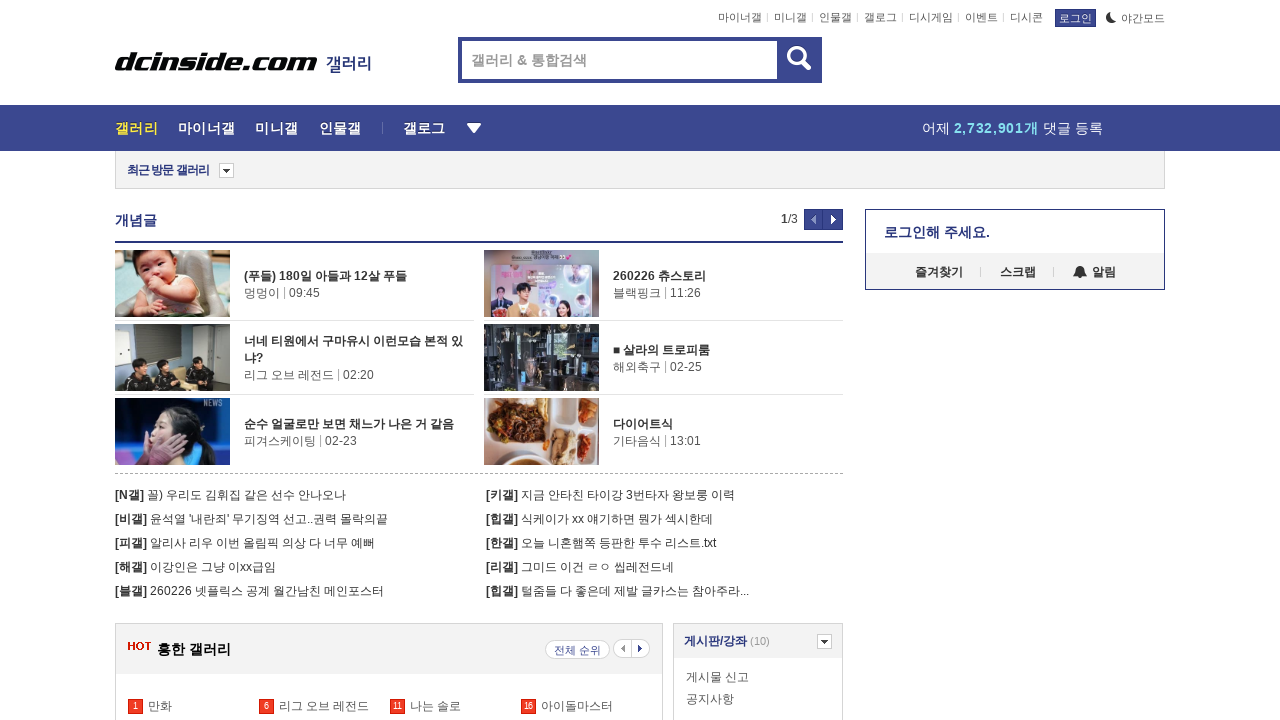

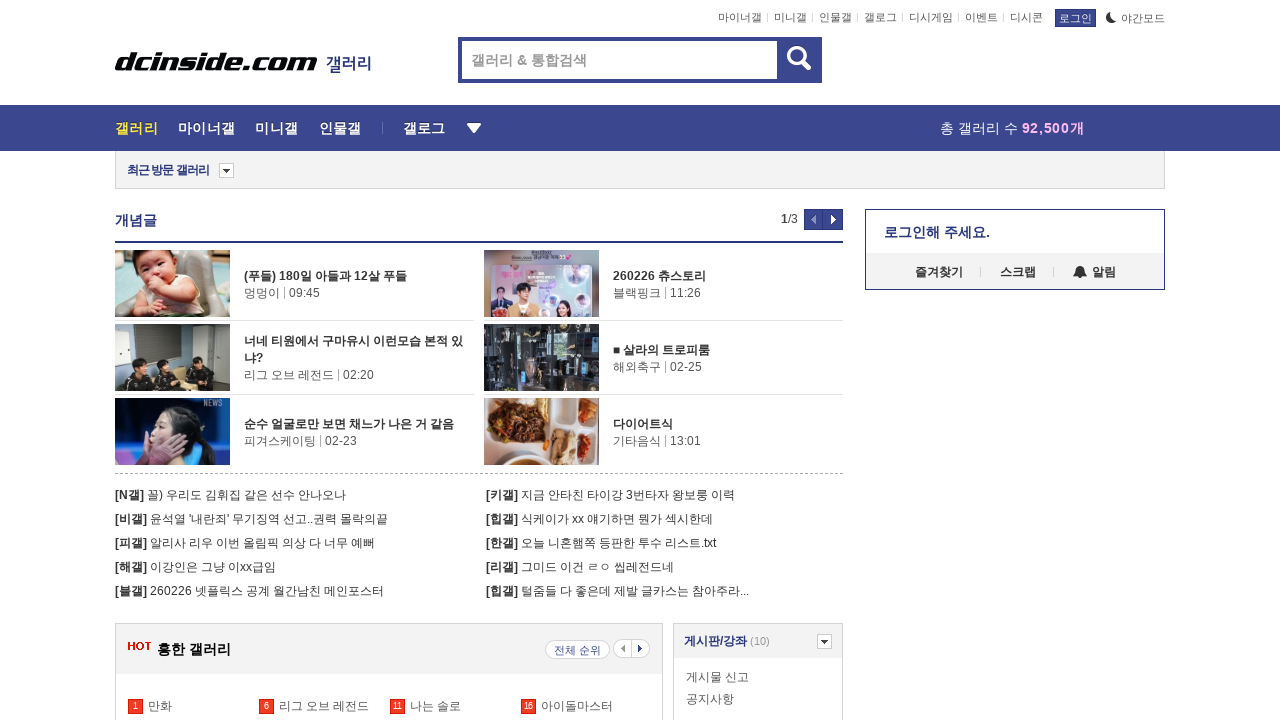